Tests mouseover/hover functionality by hovering over a START button element on a test automation practice page

Starting URL: https://testautomationpractice.blogspot.com/

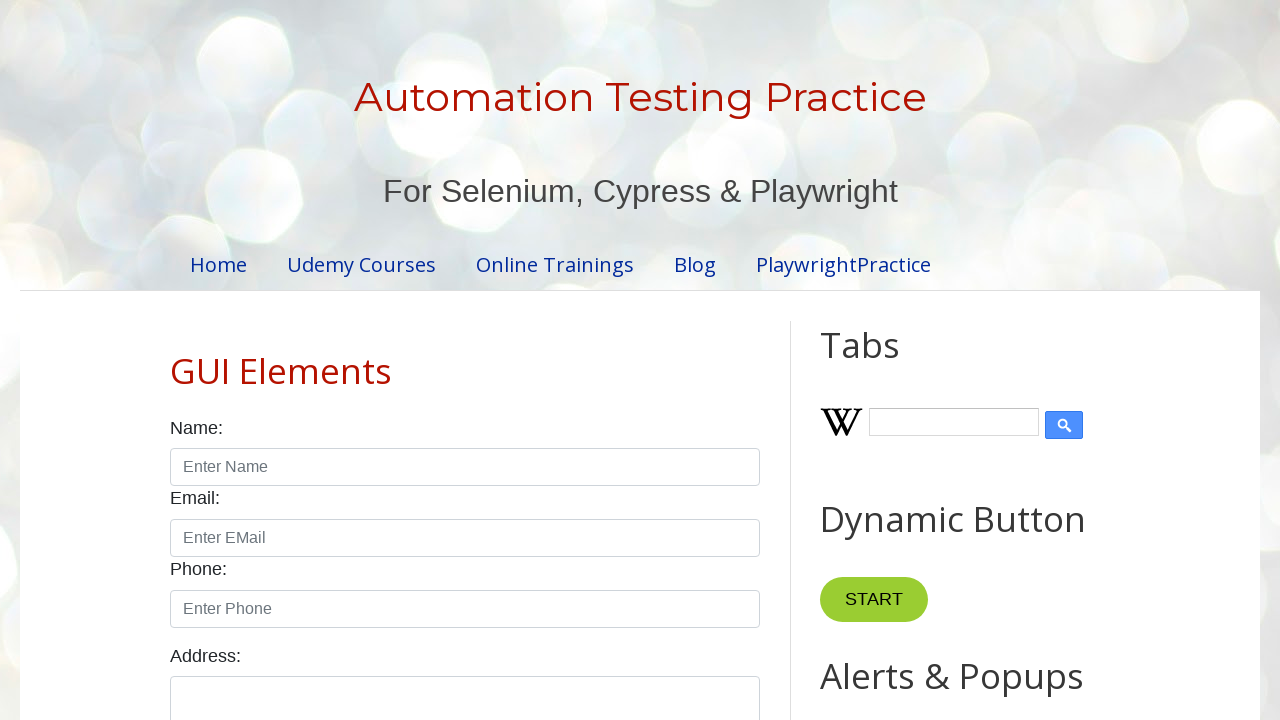

Hovered over START button element at (874, 600) on xpath=//button[normalize-space()='START']
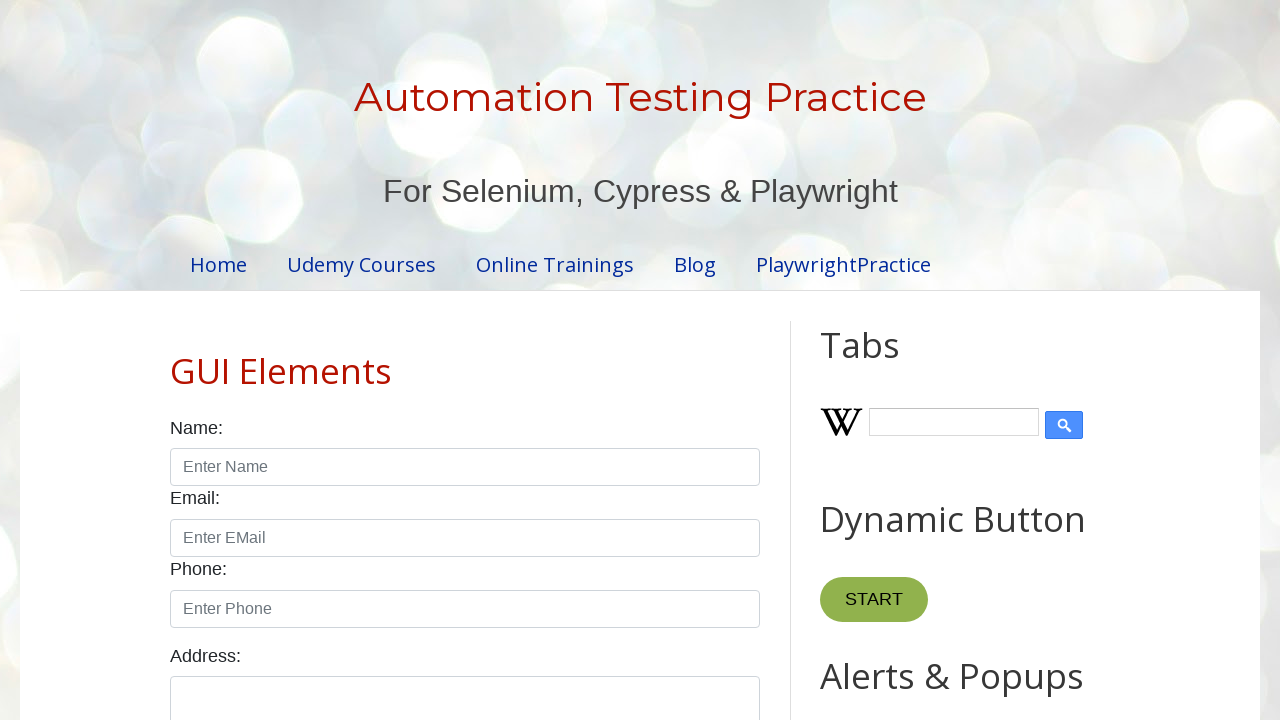

Waited 2 seconds for hover effects to display
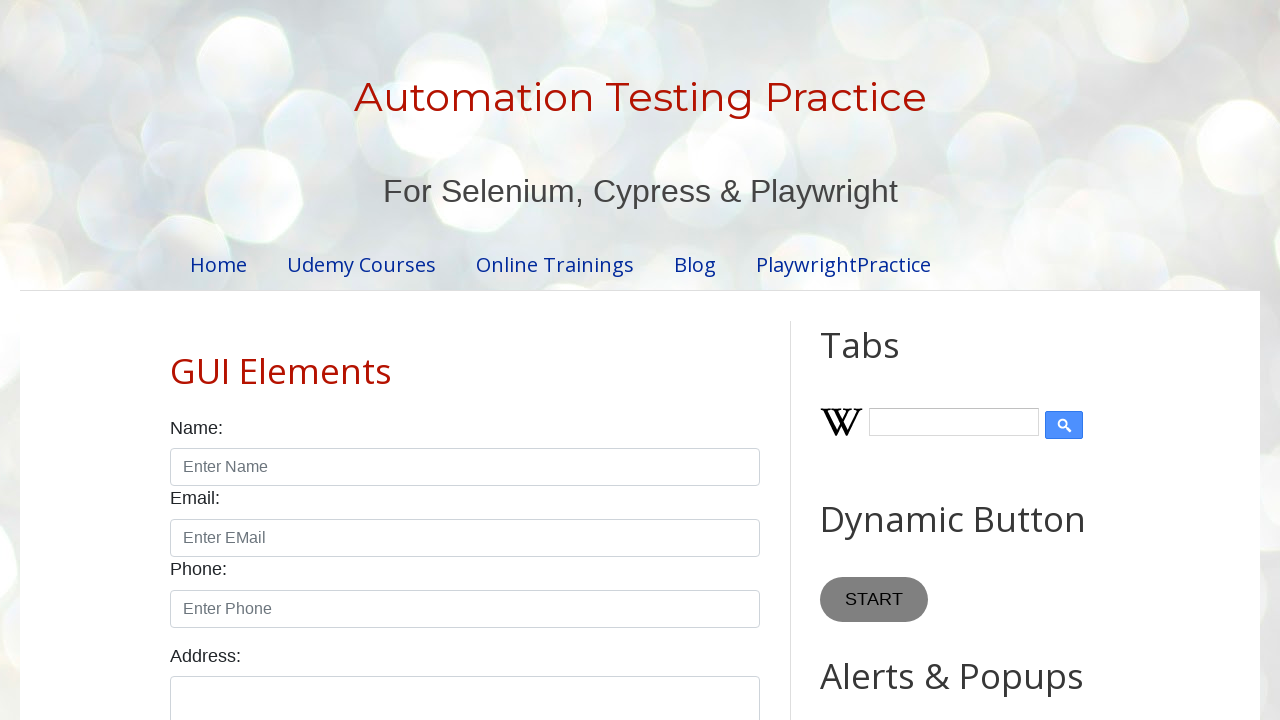

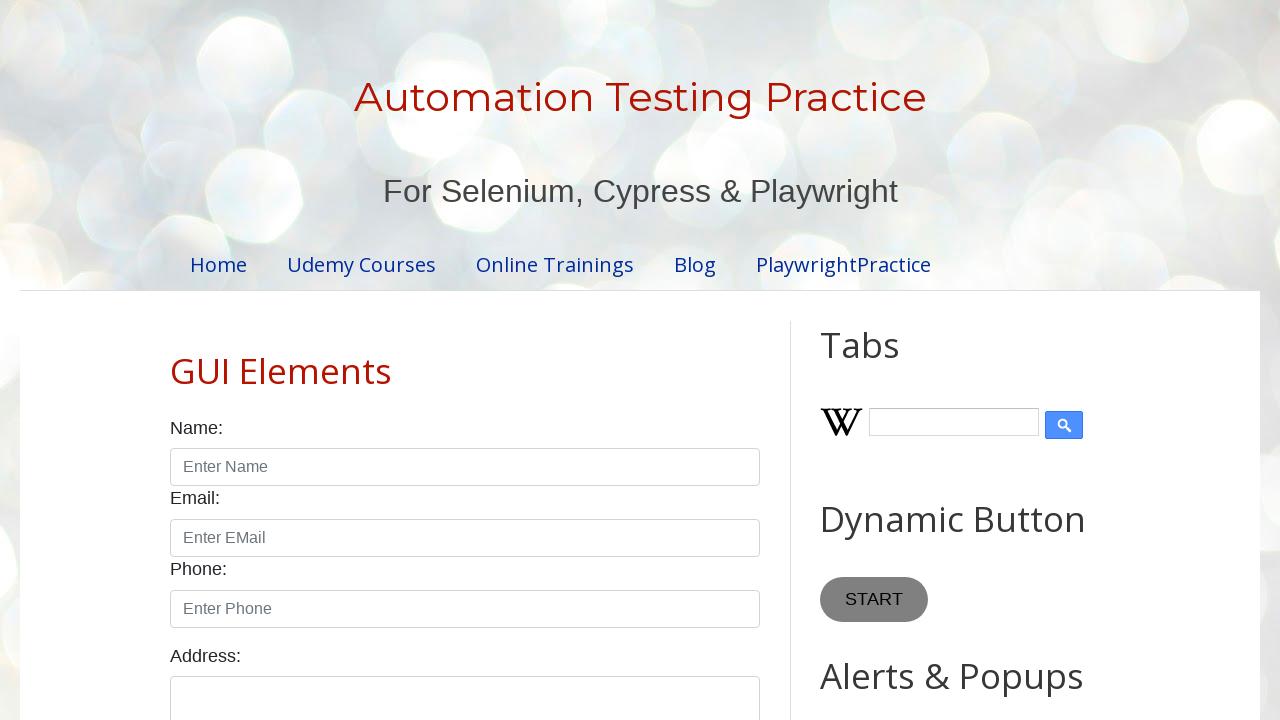